Navigates to the shop homepage to verify the page loads successfully

Starting URL: https://shop.one-shore.com

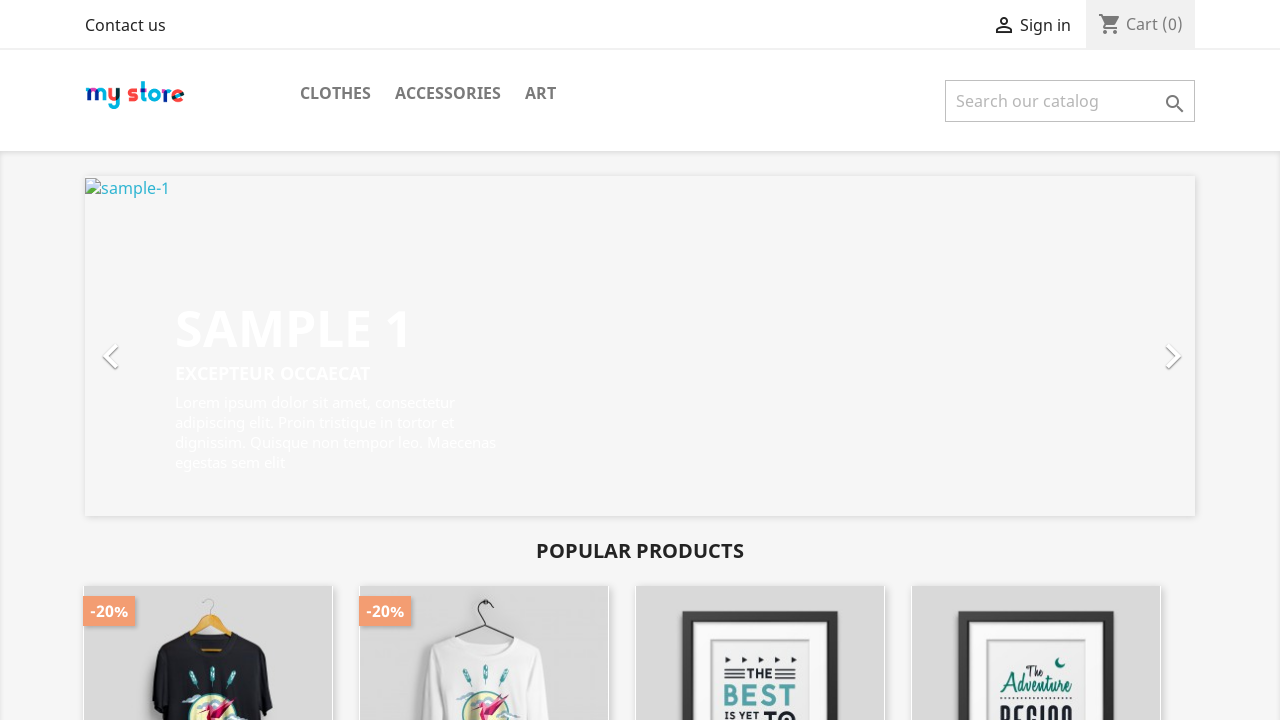

Shop homepage loaded successfully - page reached networkidle state
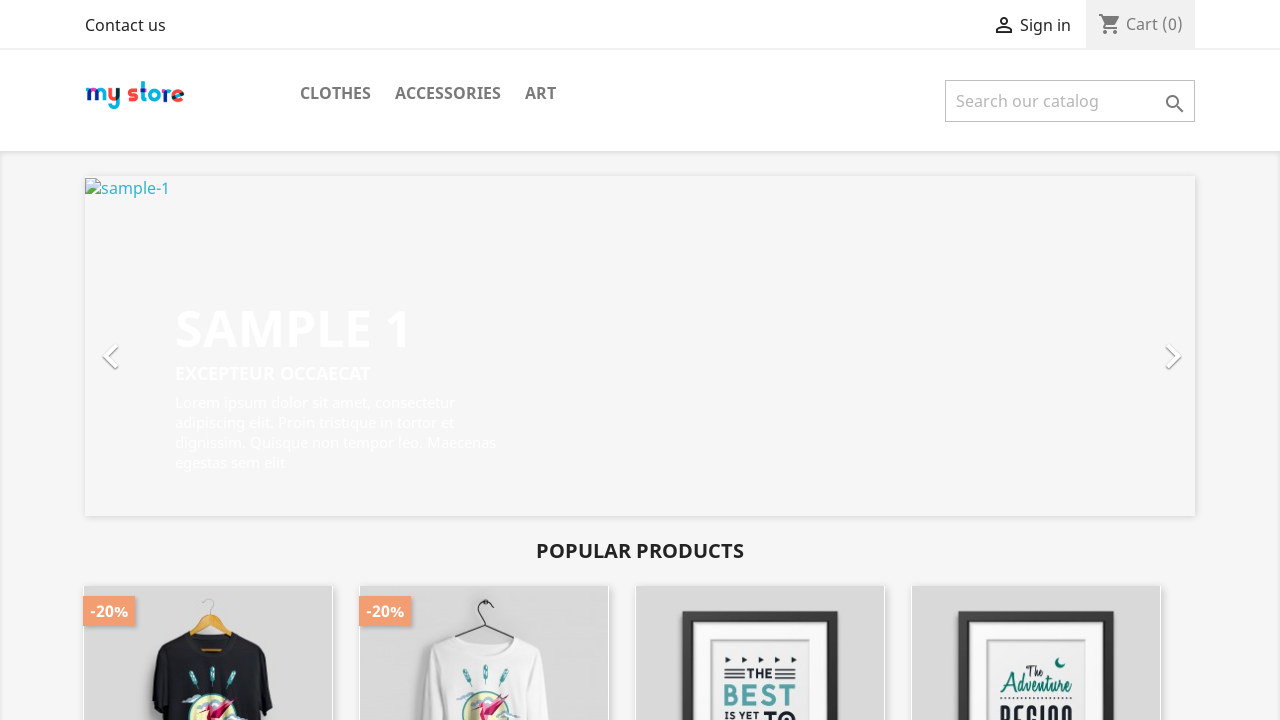

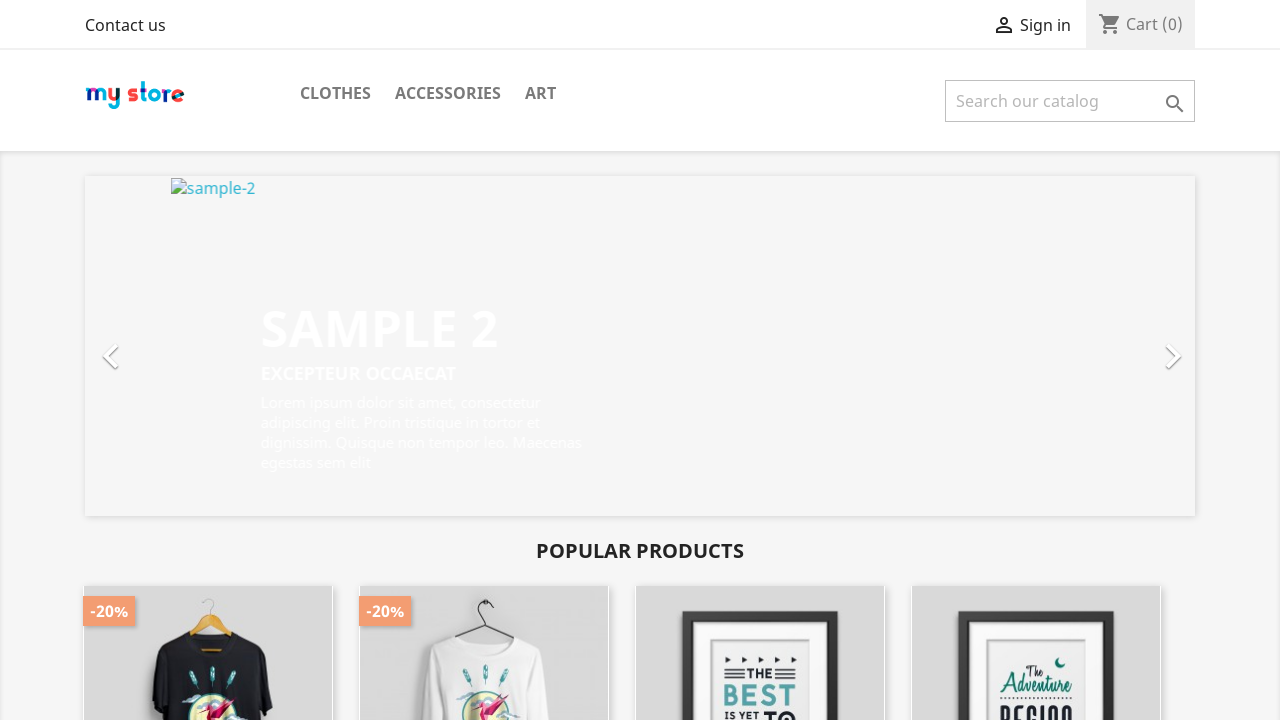